Tests page down keyboard functionality by pressing PageDown multiple times to scroll the page

Starting URL: https://rahulshettyacademy.com/AutomationPractice/

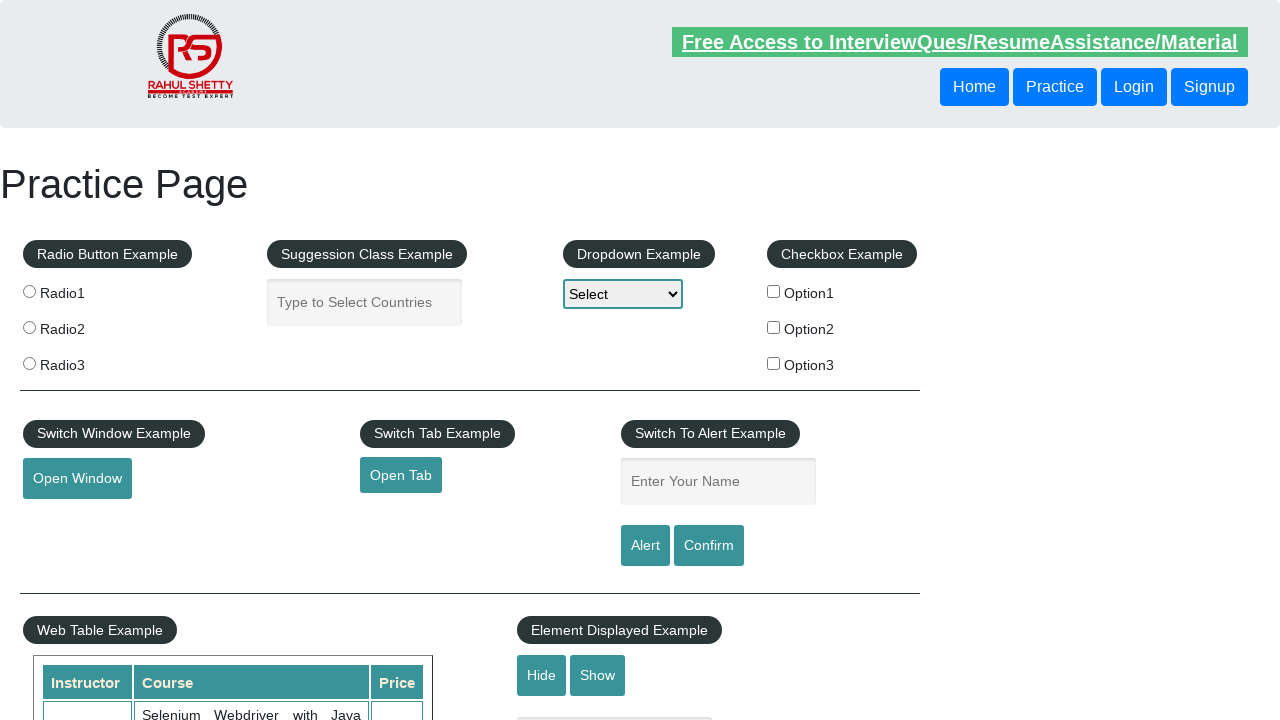

Pressed PageDown to scroll down the page (1st press) on body
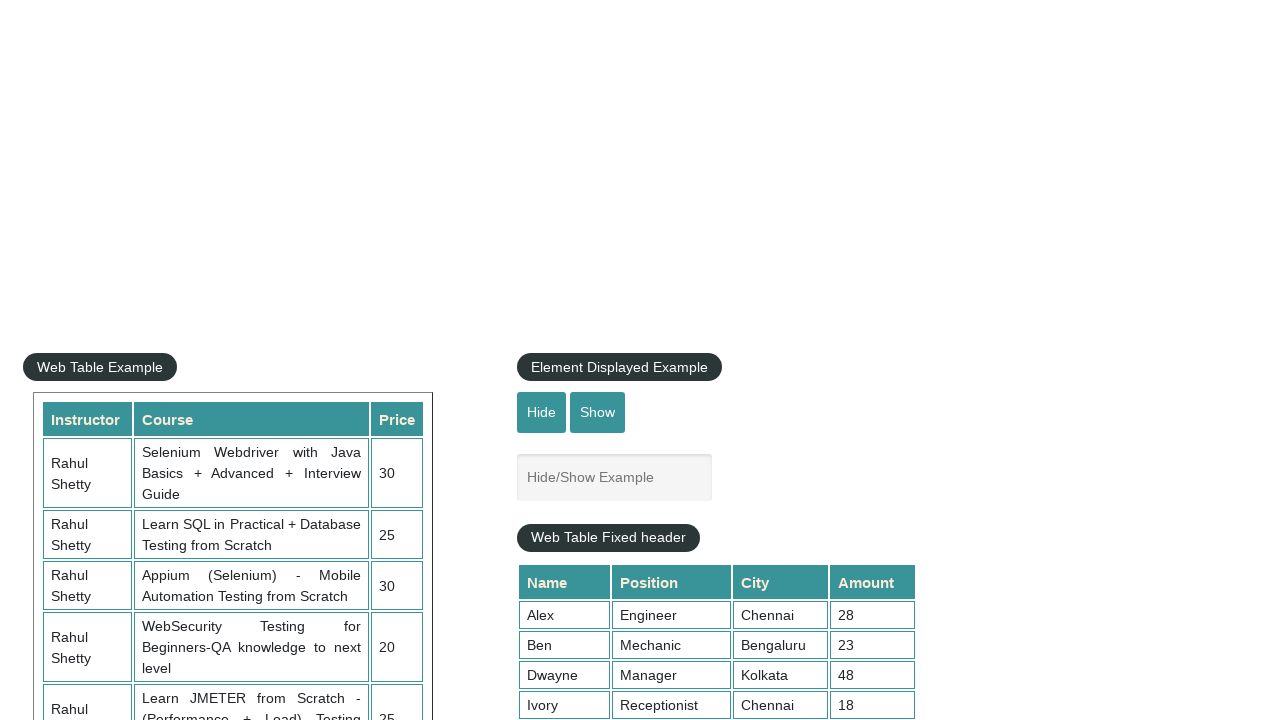

Pressed PageDown to scroll down the page (2nd press) on body
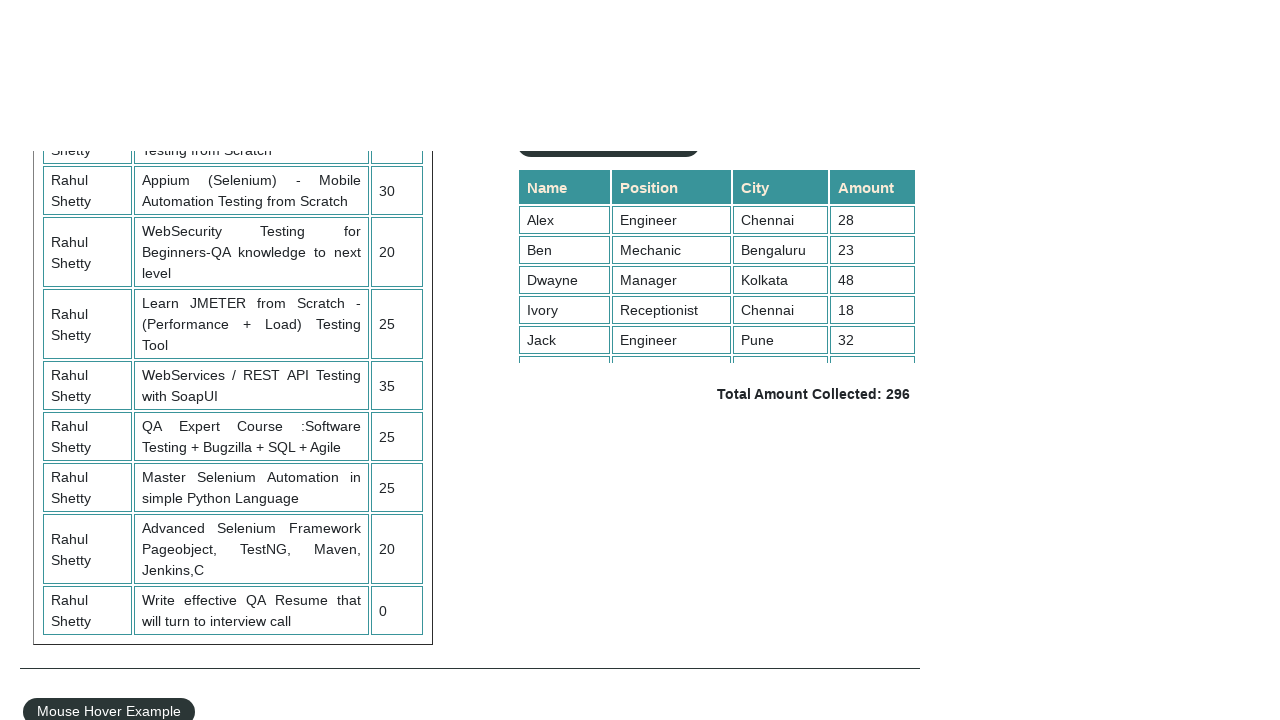

Pressed PageDown to scroll down the page (3rd press) on body
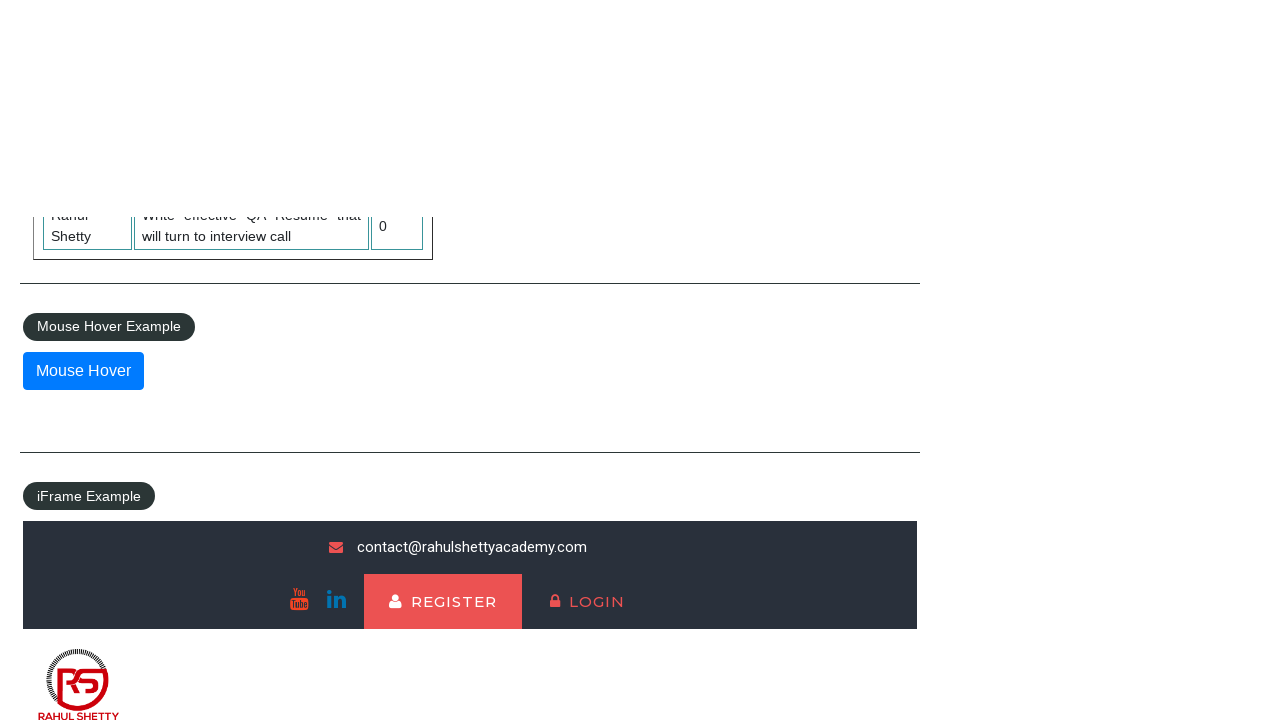

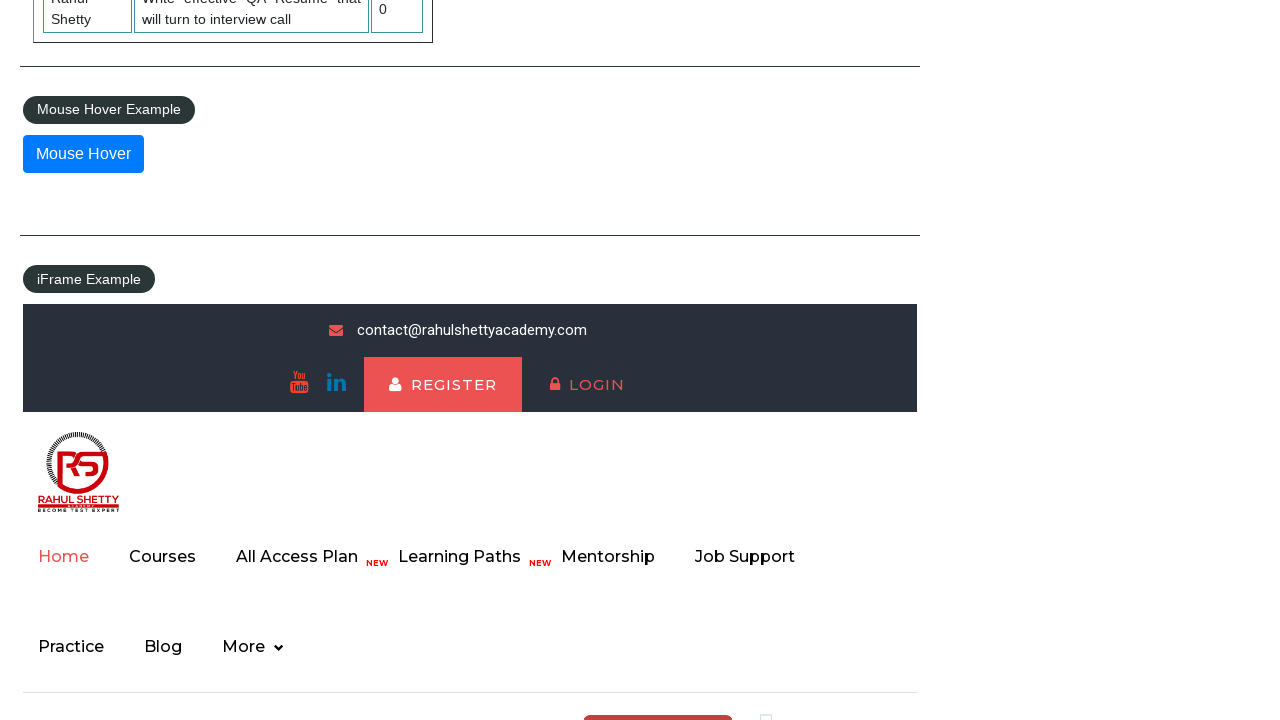